Tests drag-and-drop functionality on the jQueryUI demo page by dragging a draggable element onto a droppable target within an iframe.

Starting URL: https://jqueryui.com/droppable/

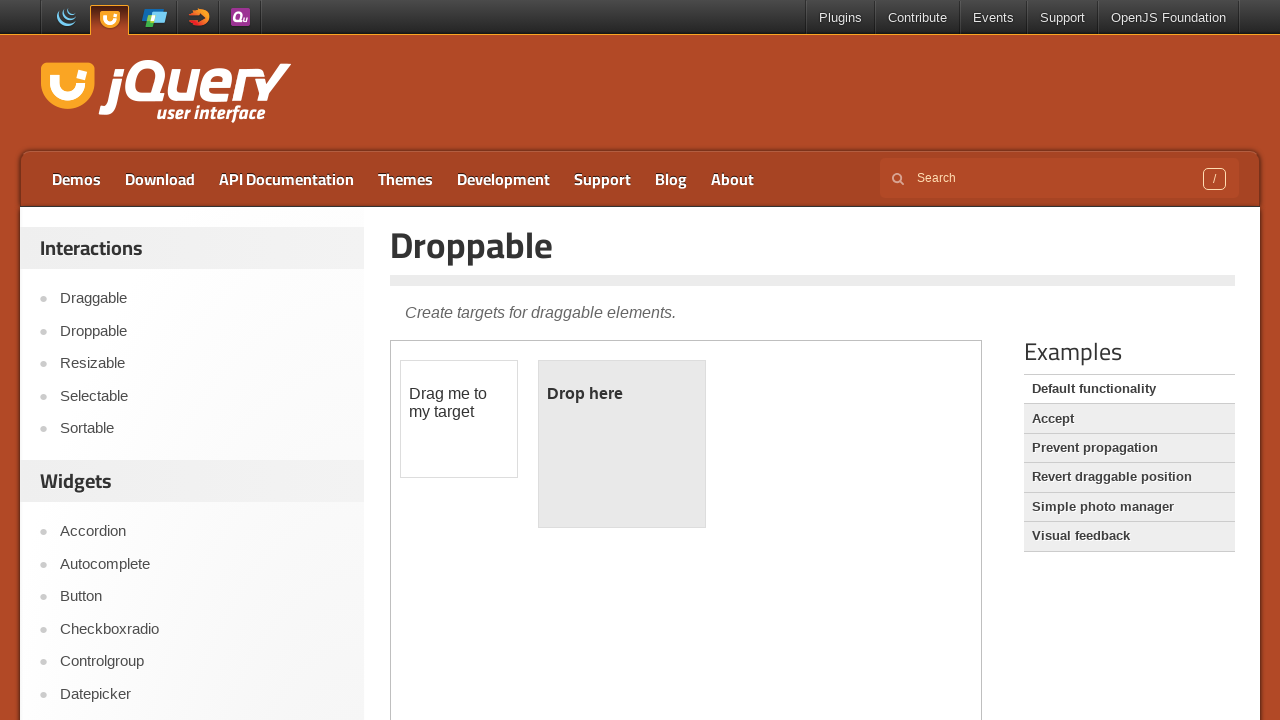

Located the demo iframe containing drag-and-drop elements
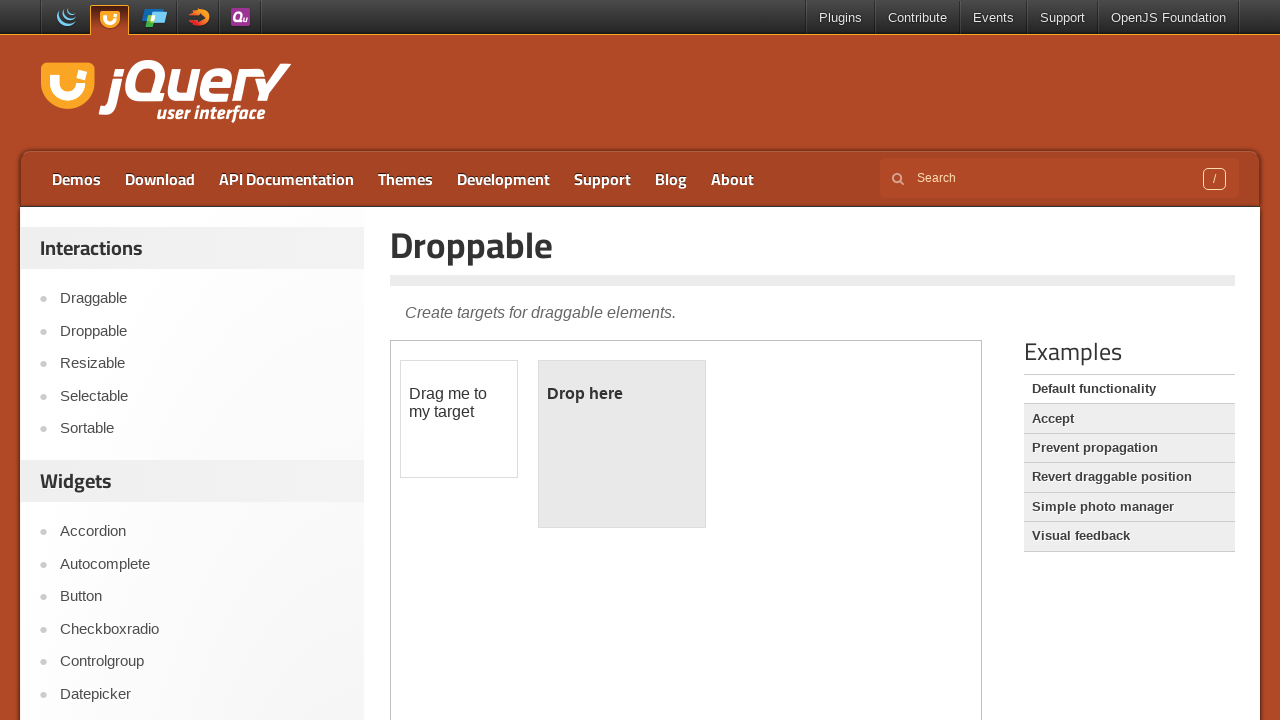

Located the draggable element (#draggable) within the iframe
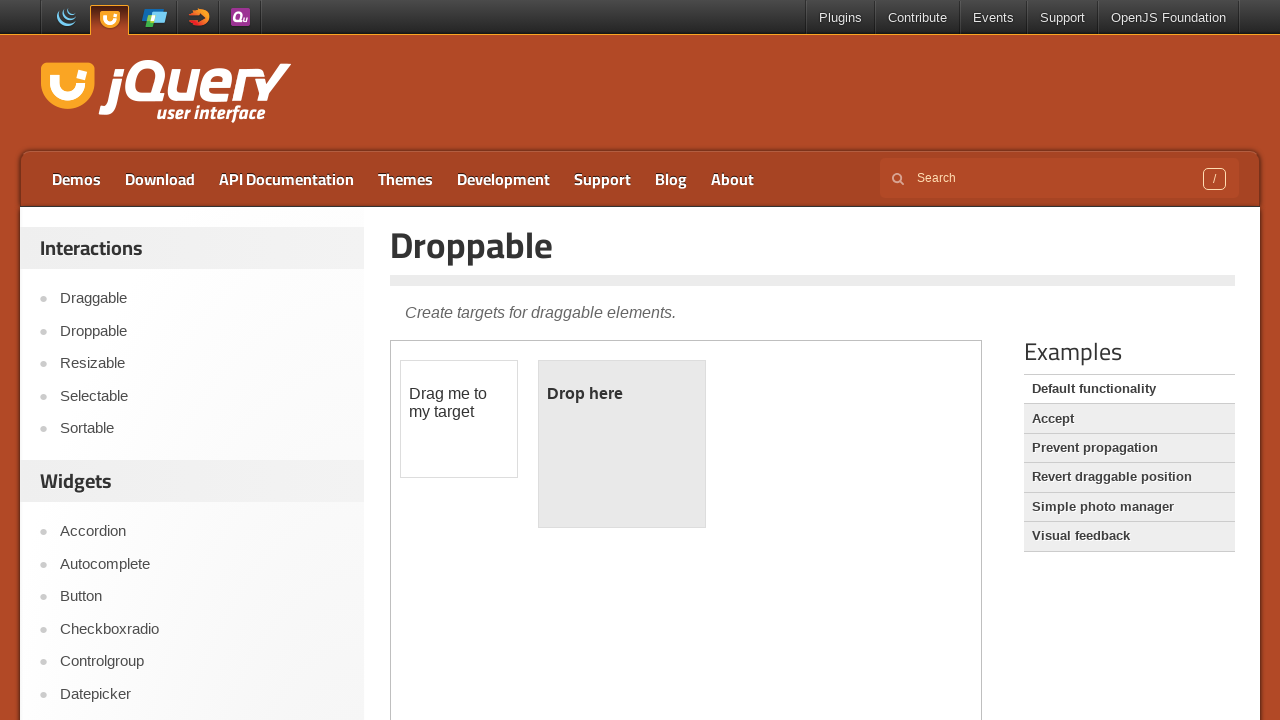

Located the droppable target element (#droppable) within the iframe
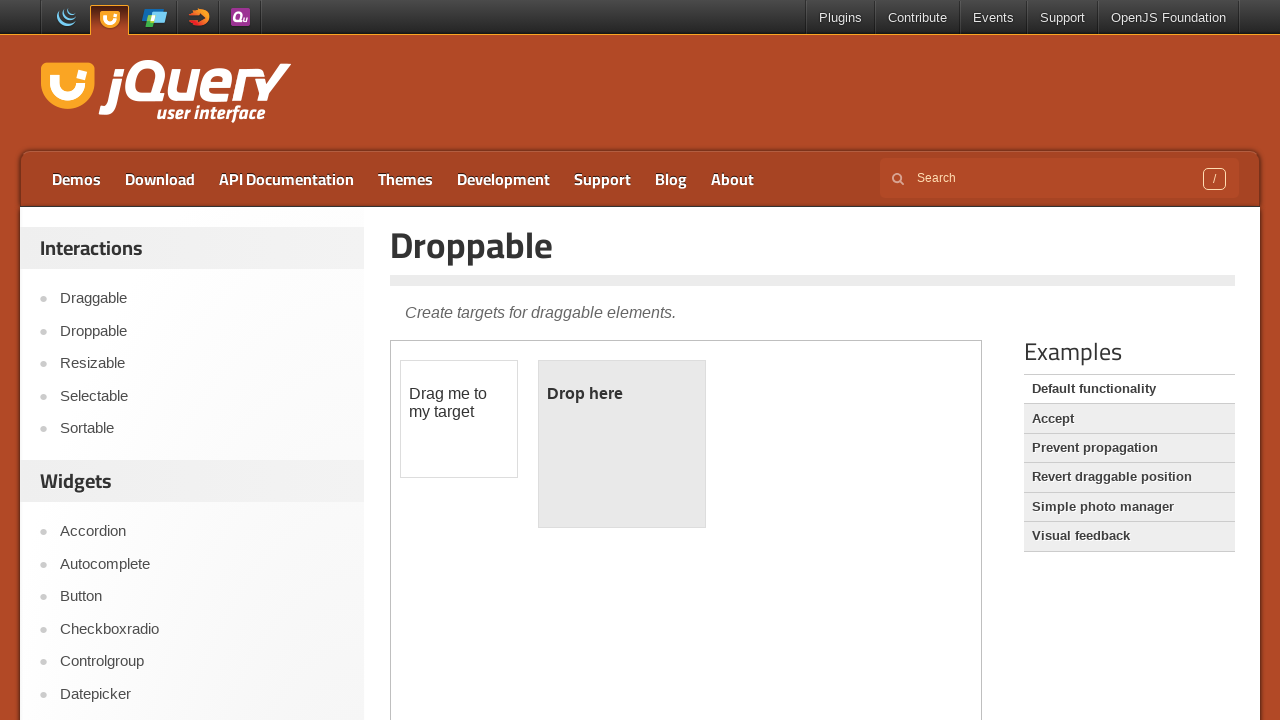

Dragged the draggable element onto the droppable target at (622, 444)
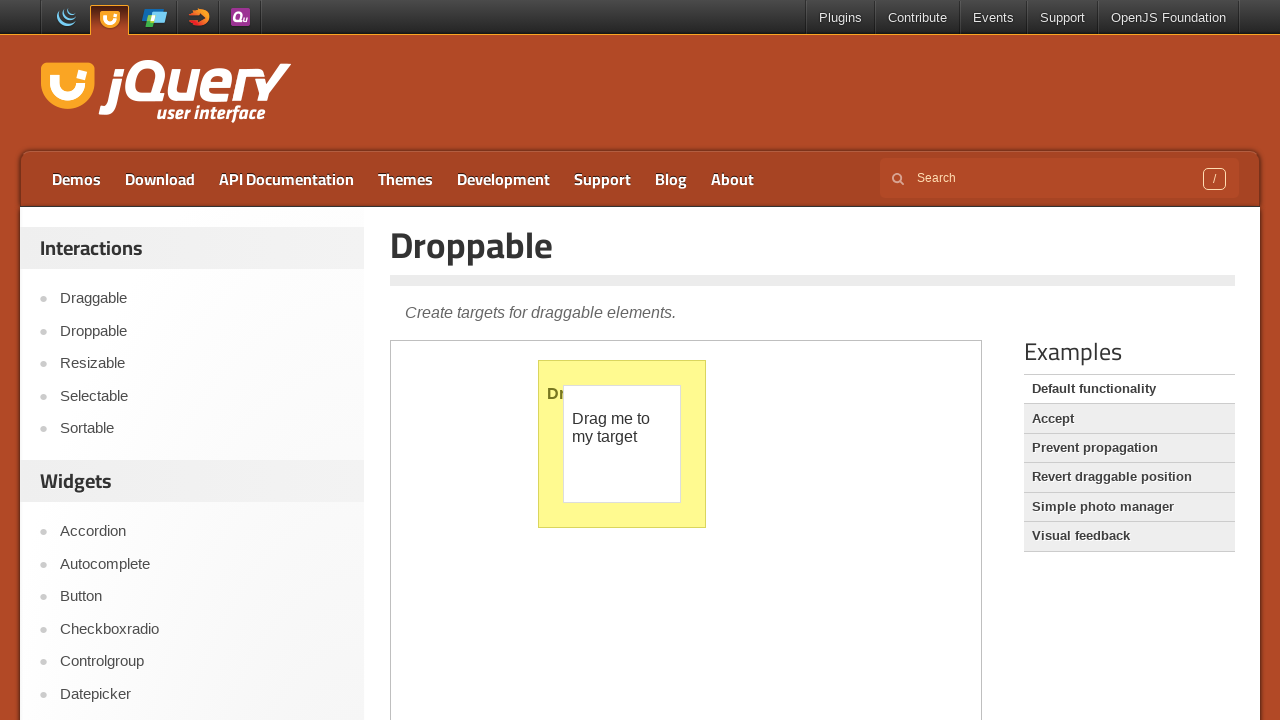

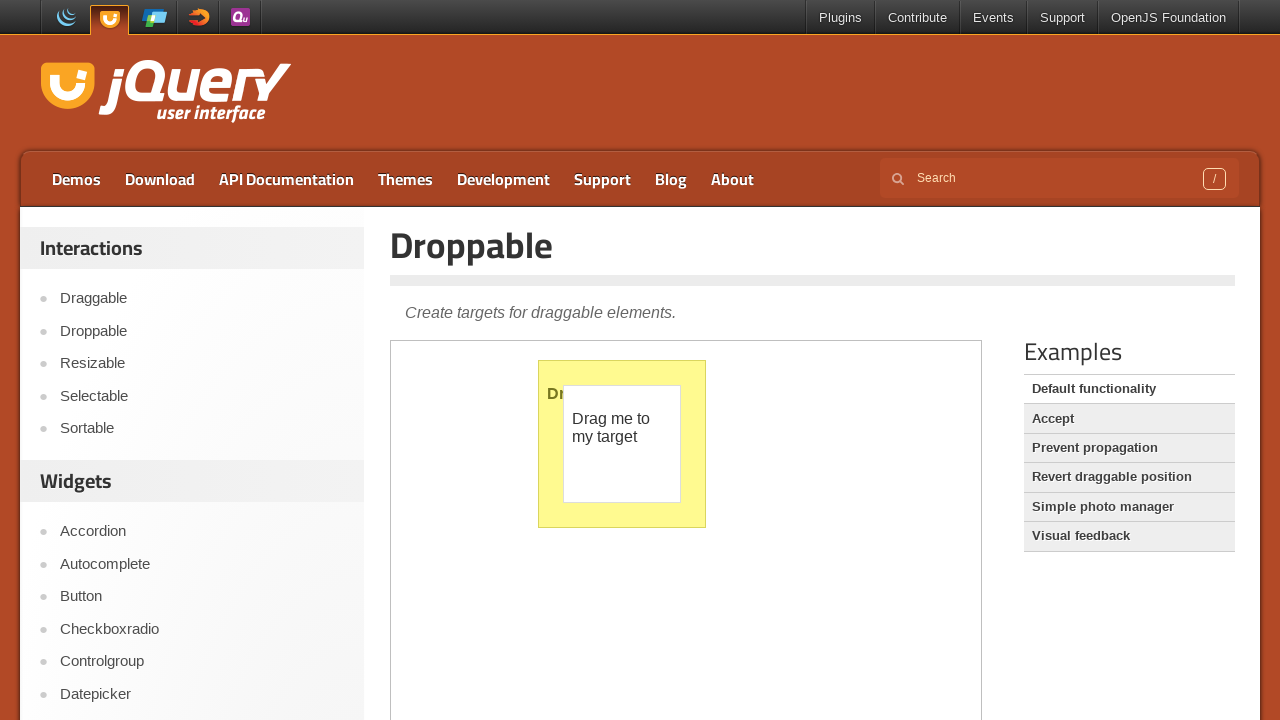